Tests a text box form by filling in username, email, current address, and permanent address fields, then submitting the form

Starting URL: https://demoqa.com/text-box

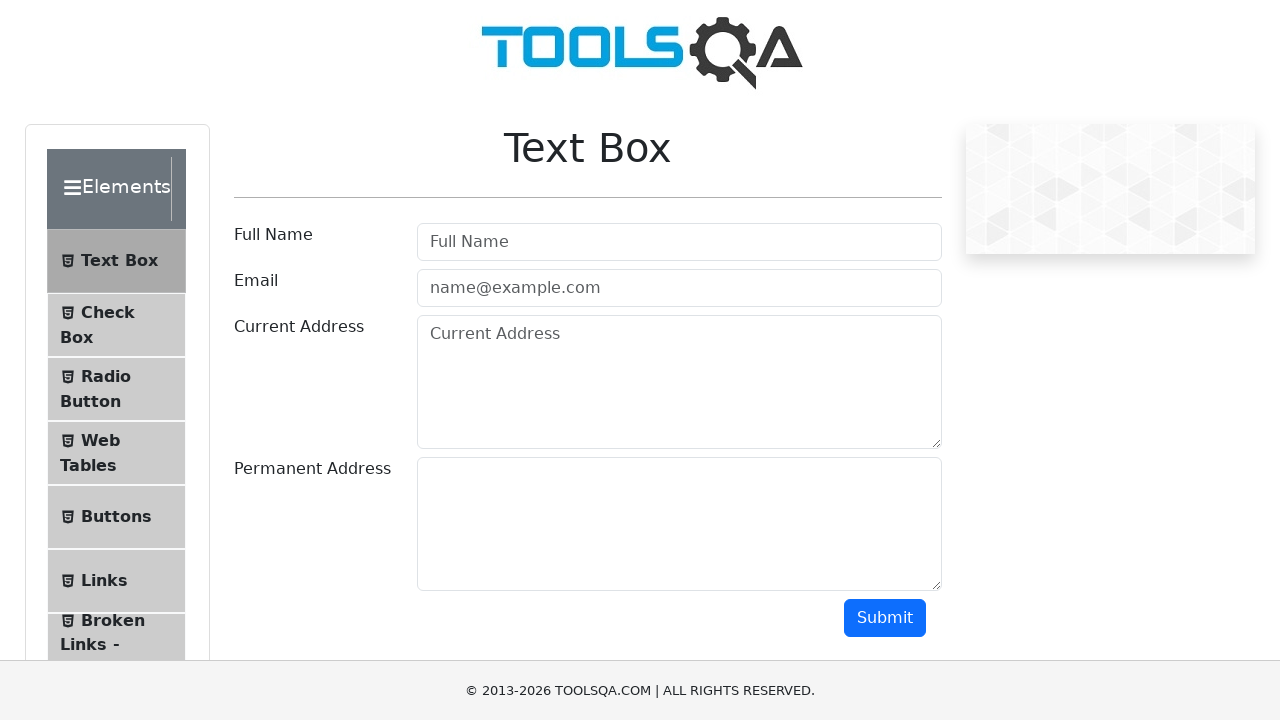

Filled username field with 'Deepa' on #userName
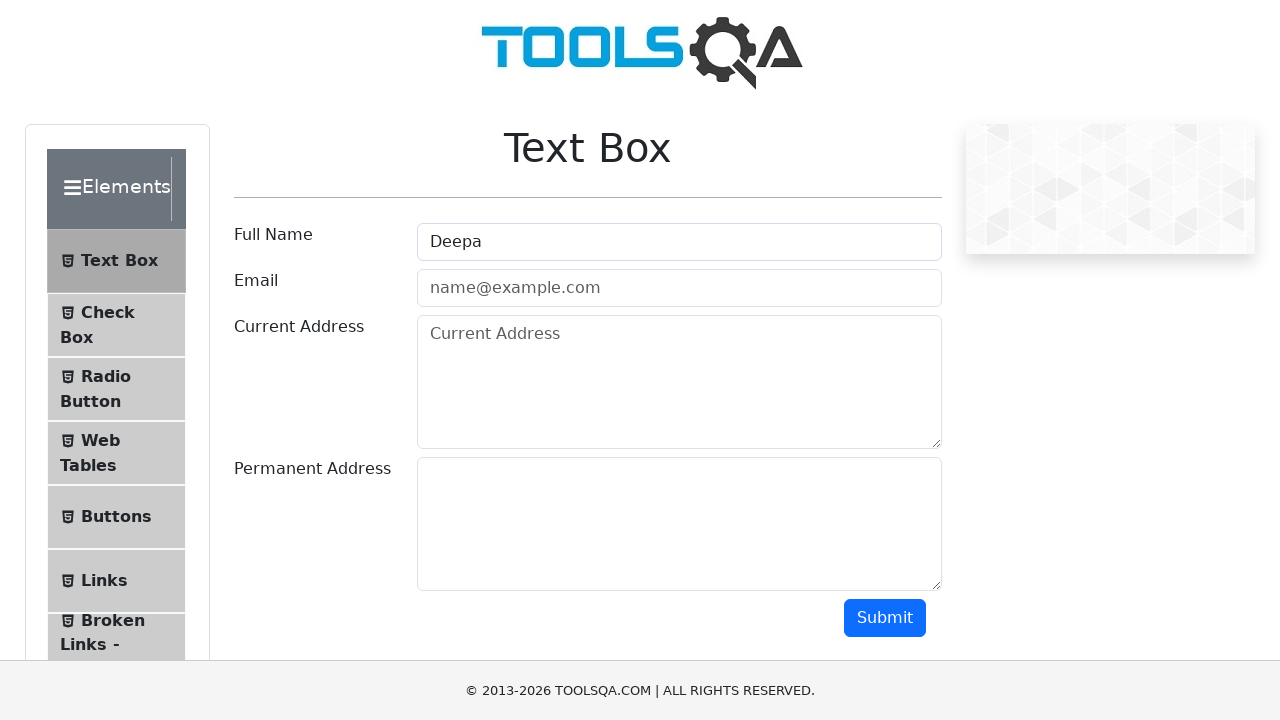

Filled email field with 'Deepa@gmail.com' on #userEmail
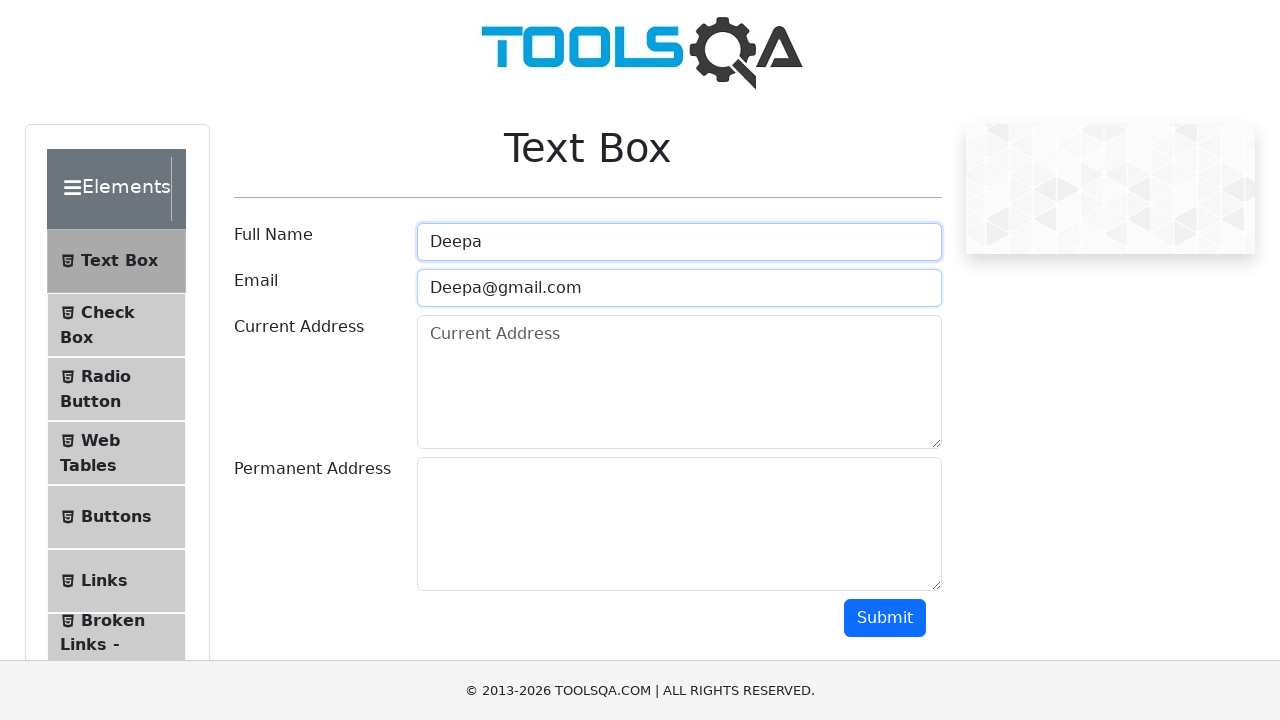

Filled current address field with 'Vijaynagar' on #currentAddress
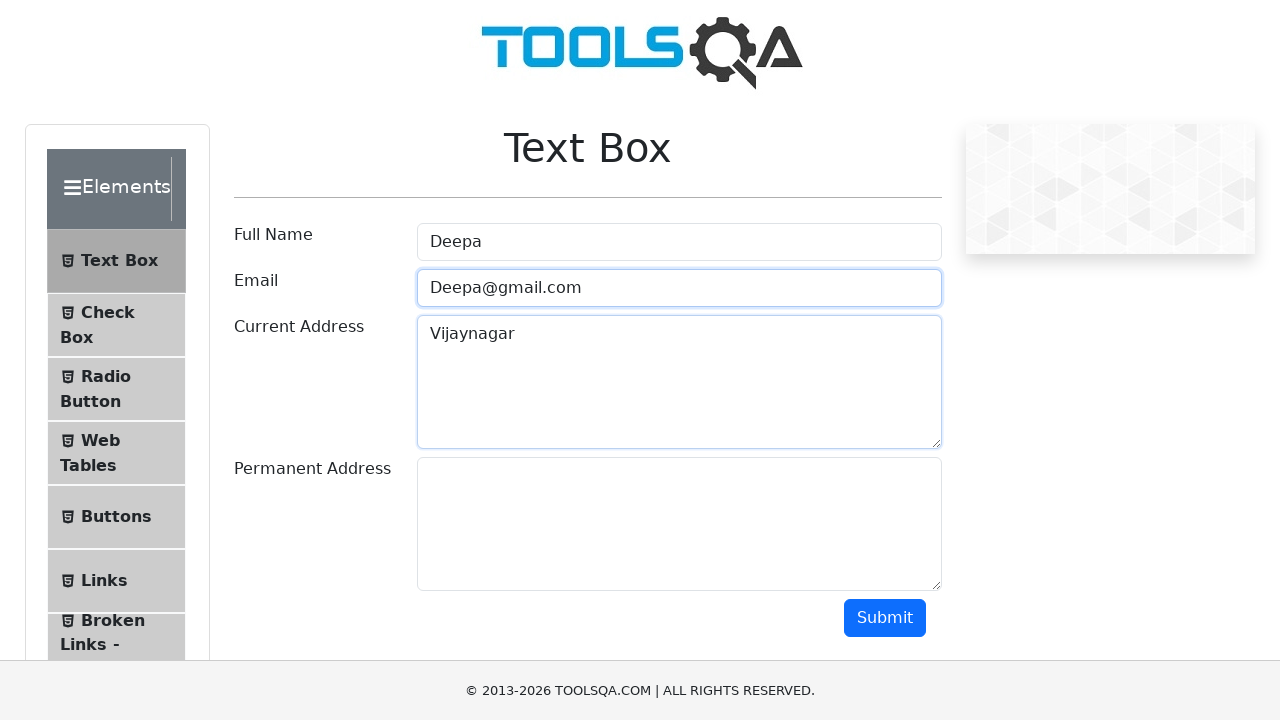

Filled permanent address field with 'Bangalore' on #permanentAddress
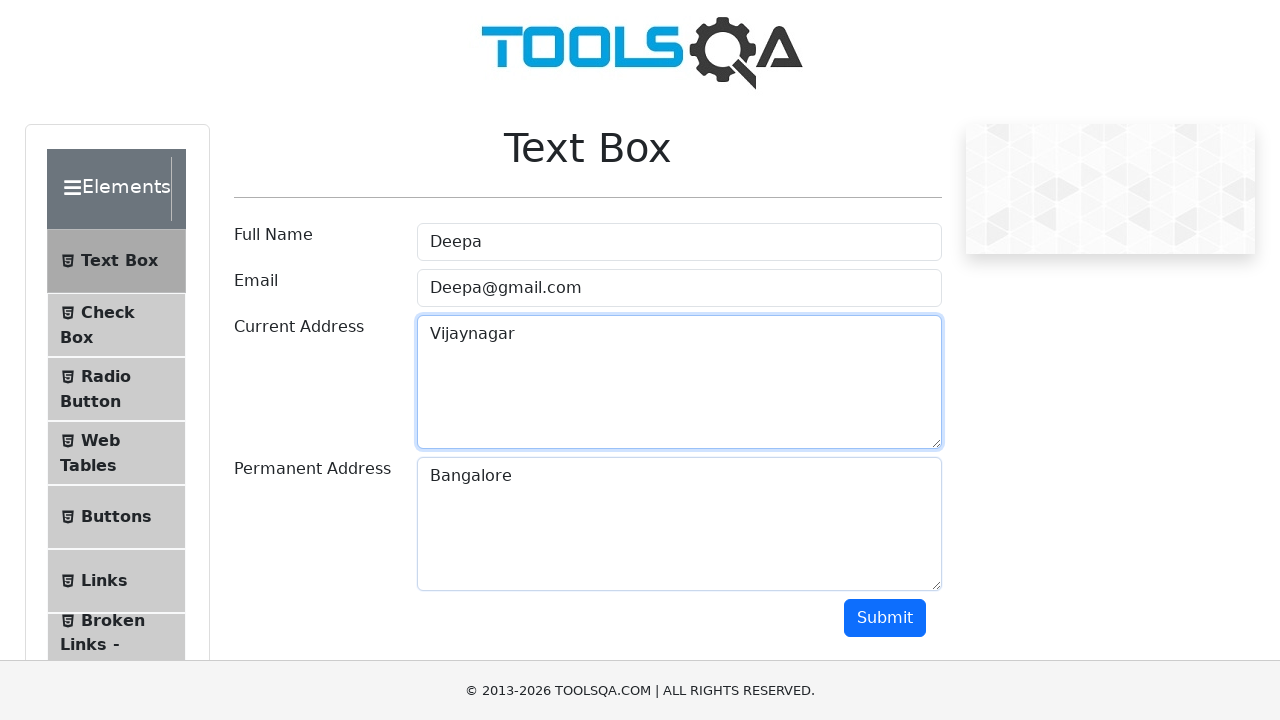

Clicked submit button to submit the form at (885, 618) on #submit
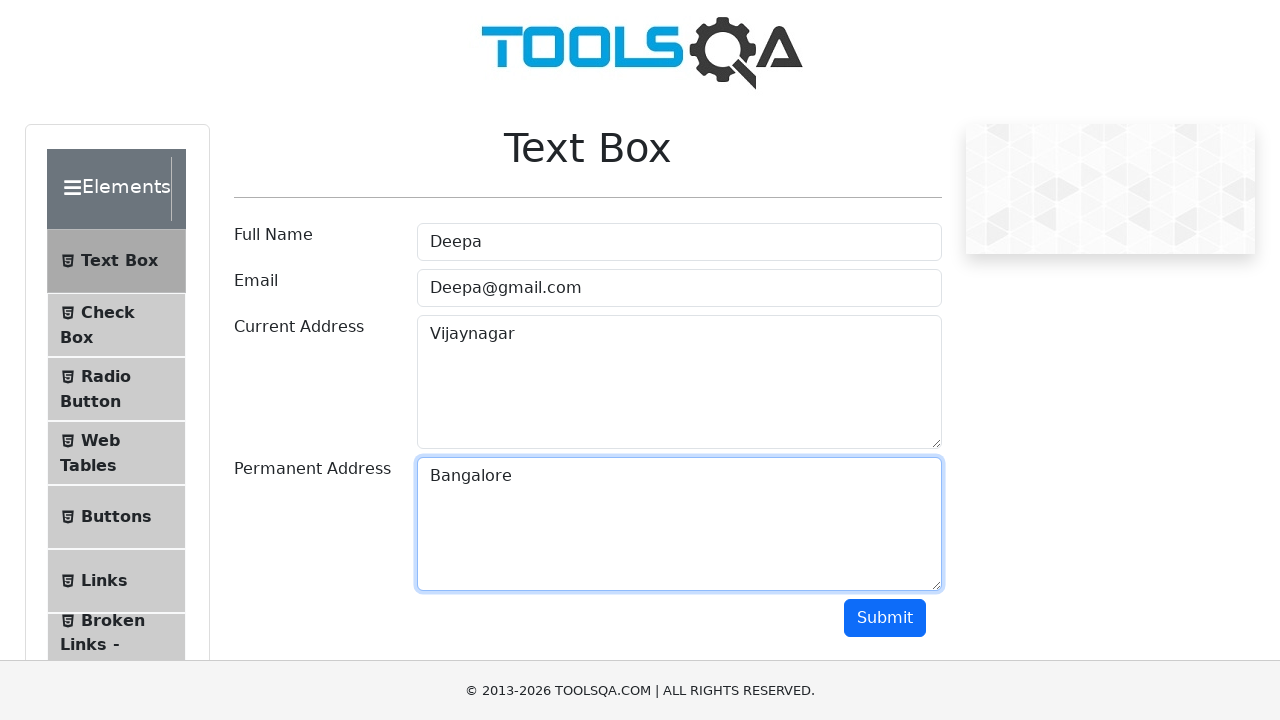

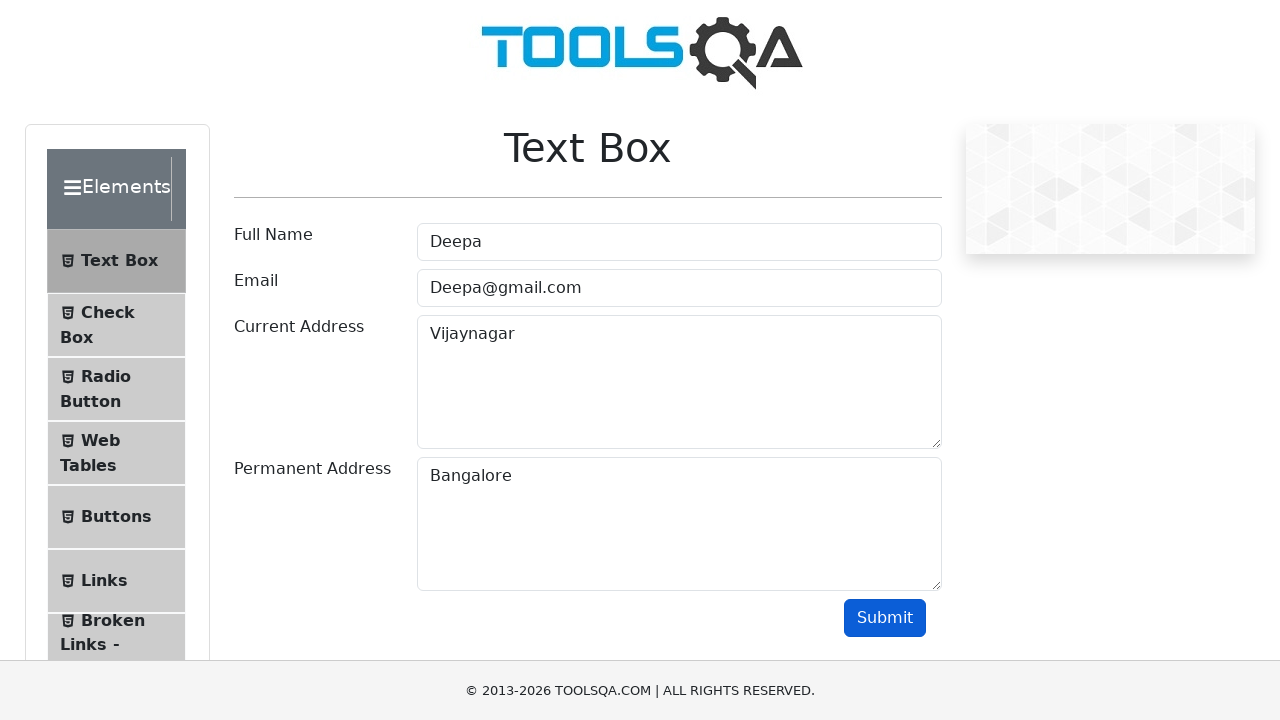